Tests that new todo items are appended to the bottom of the list by creating 3 items and verifying the count.

Starting URL: https://demo.playwright.dev/todomvc

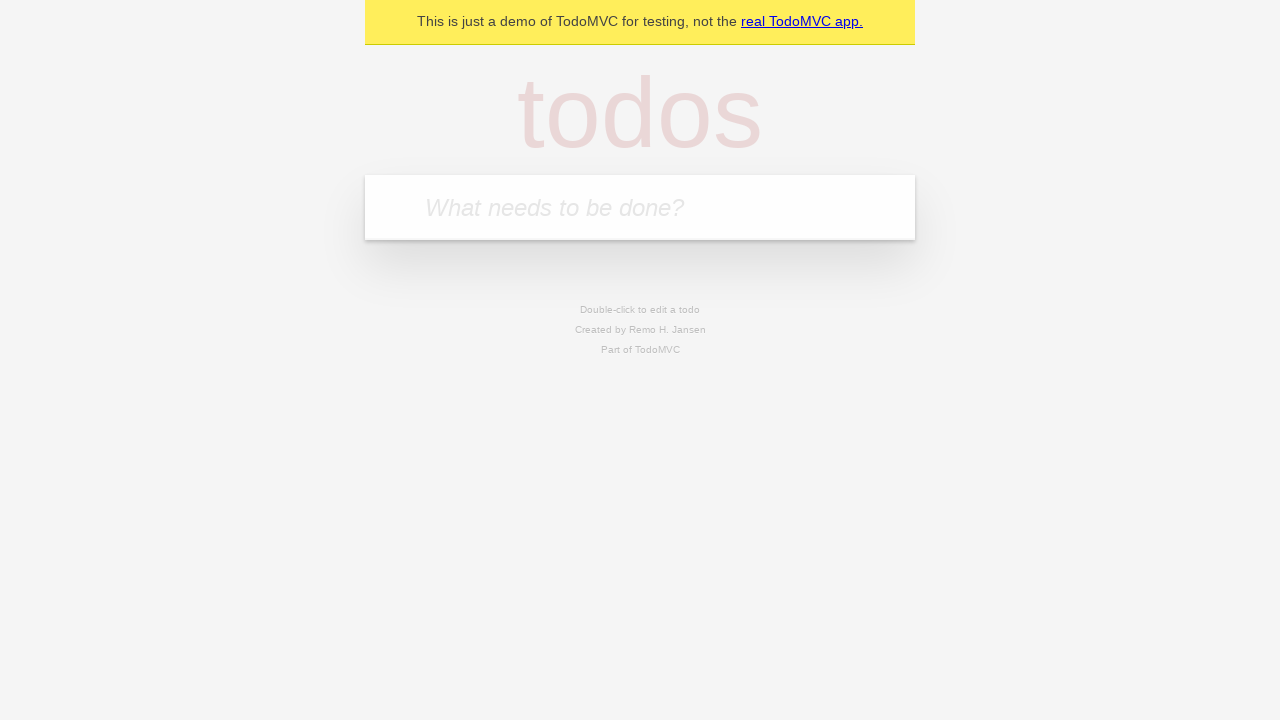

Filled todo input with 'buy some cheese' on internal:attr=[placeholder="What needs to be done?"i]
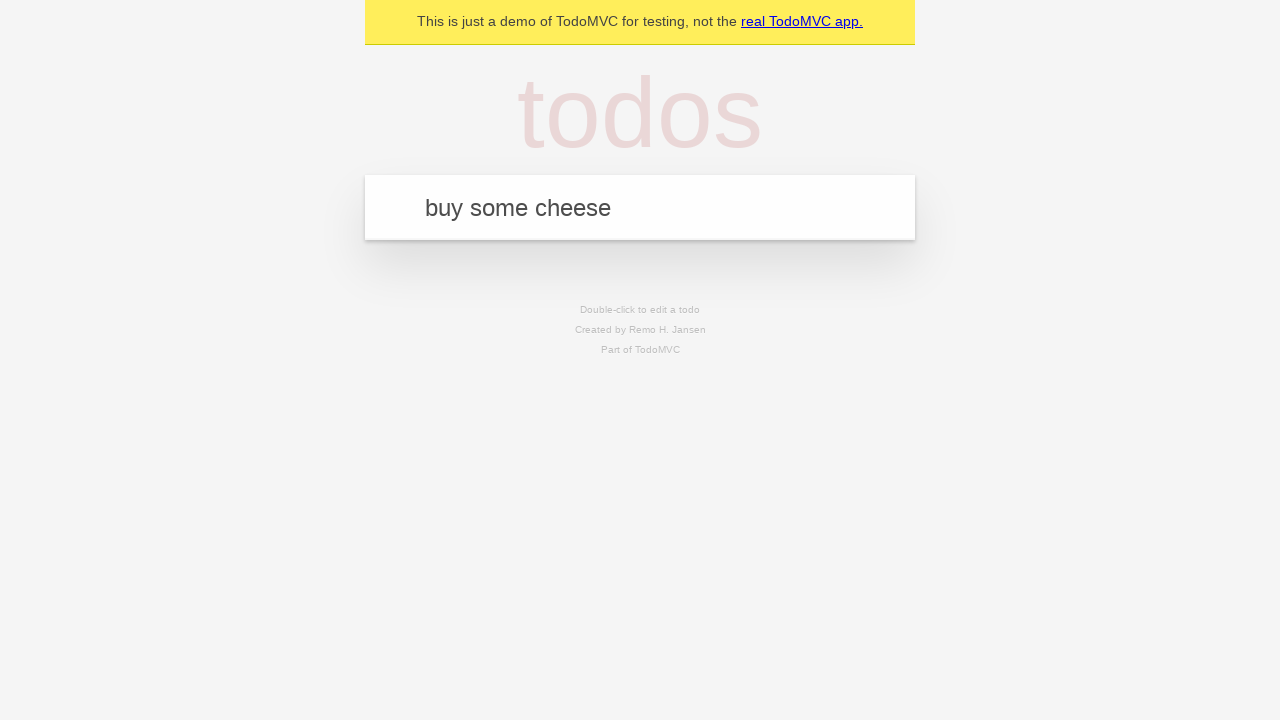

Pressed Enter to create first todo item on internal:attr=[placeholder="What needs to be done?"i]
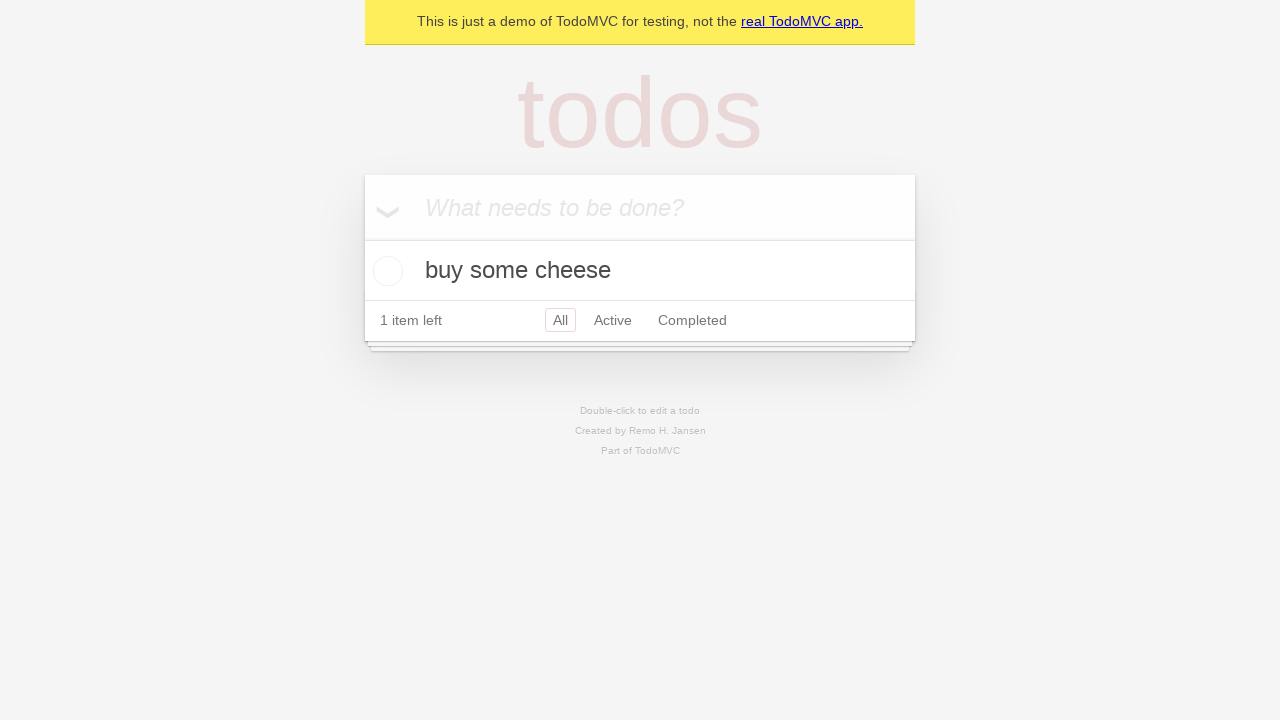

Filled todo input with 'feed the cat' on internal:attr=[placeholder="What needs to be done?"i]
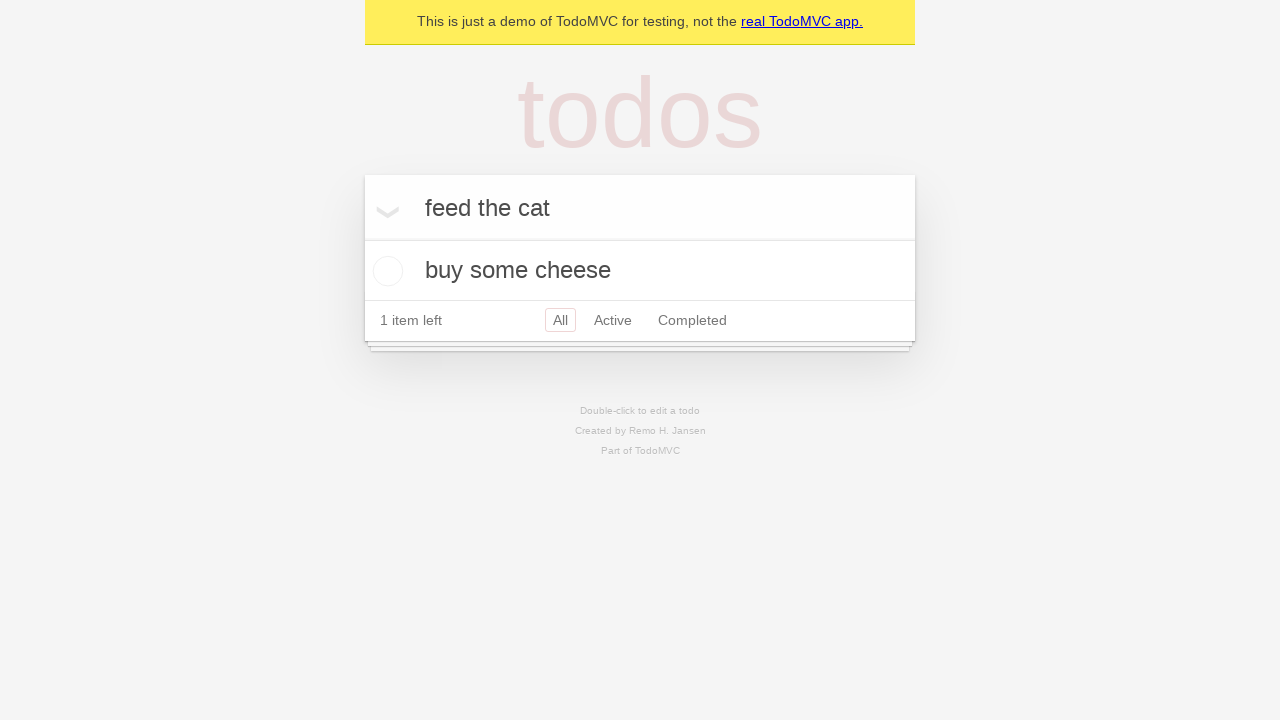

Pressed Enter to create second todo item on internal:attr=[placeholder="What needs to be done?"i]
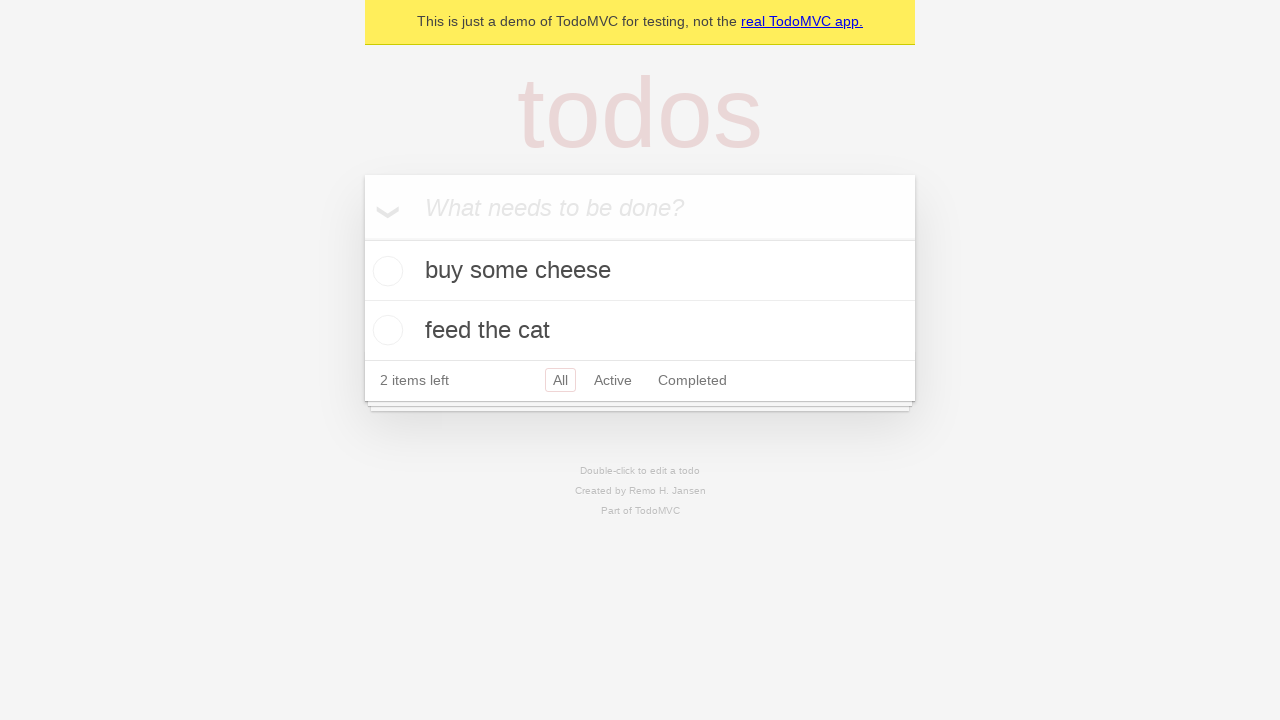

Filled todo input with 'book a doctors appointment' on internal:attr=[placeholder="What needs to be done?"i]
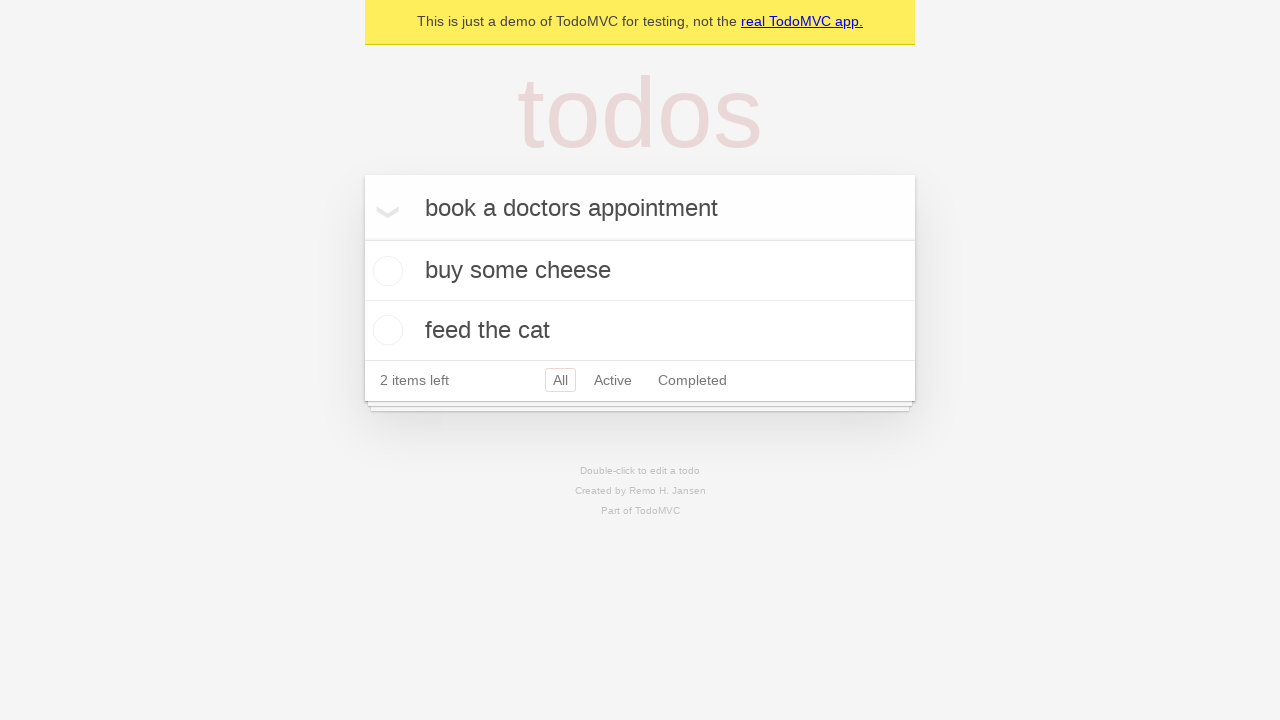

Pressed Enter to create third todo item on internal:attr=[placeholder="What needs to be done?"i]
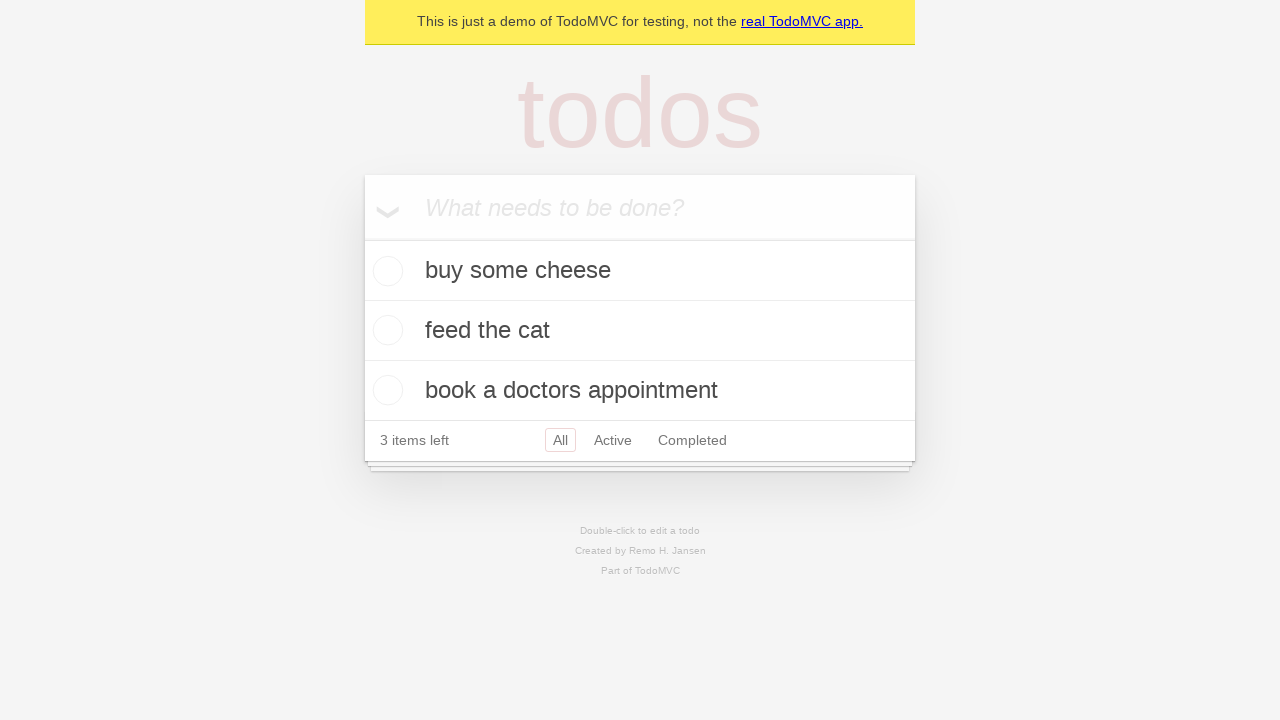

Waited for todo count element to be visible
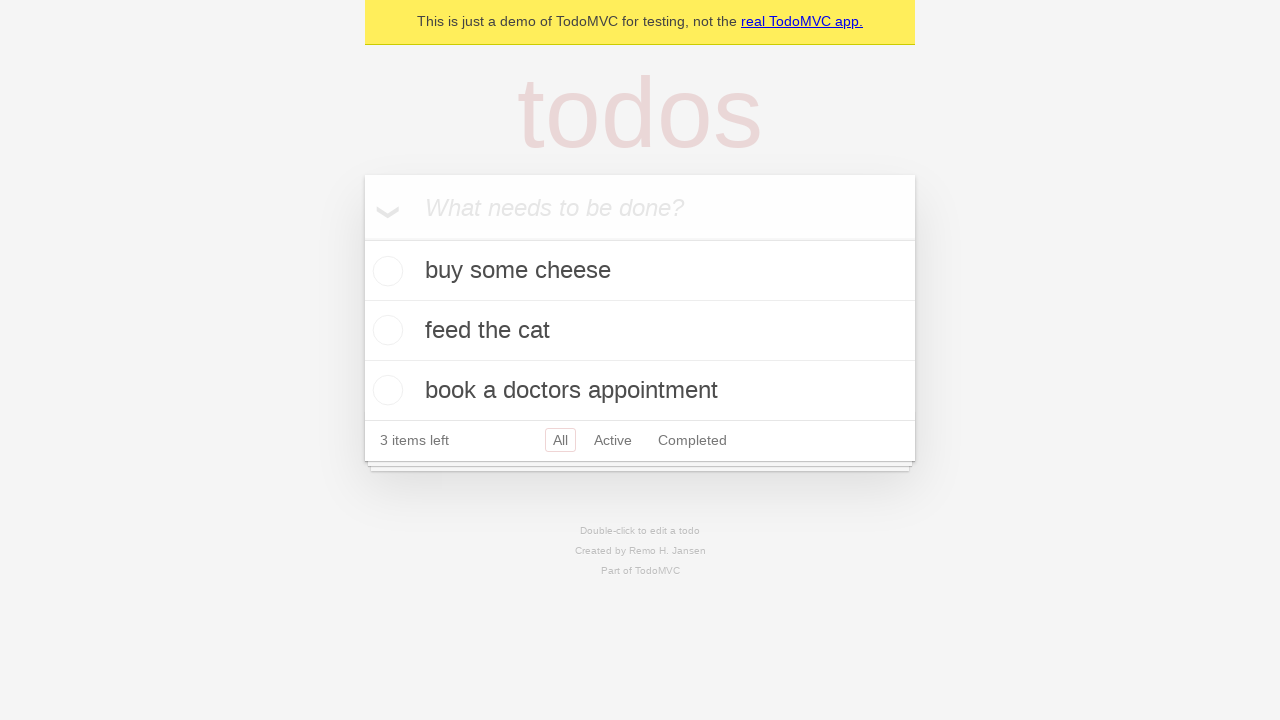

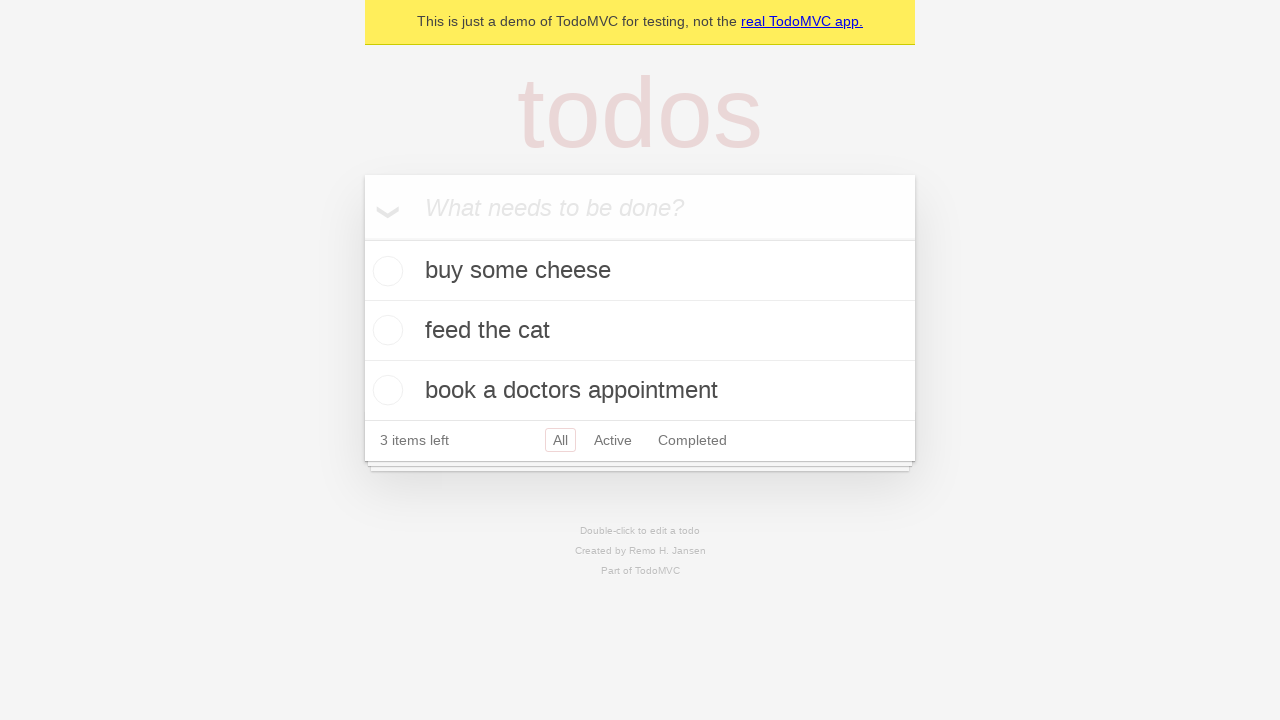